Tests cookie management on a demo page by verifying cookies exist, clearing them, and then clicking a refresh cookies button to restore them.

Starting URL: https://bonigarcia.dev/selenium-webdriver-java/cookies.html

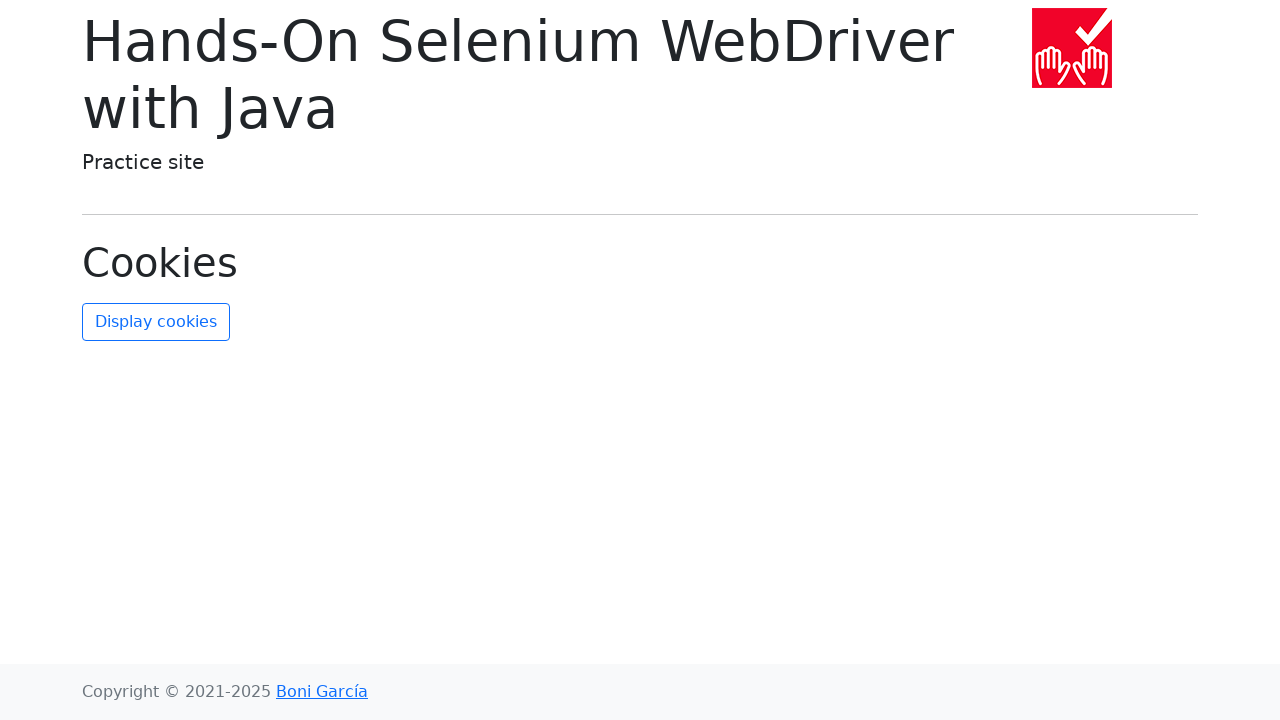

Waited for page to load (domcontentloaded state)
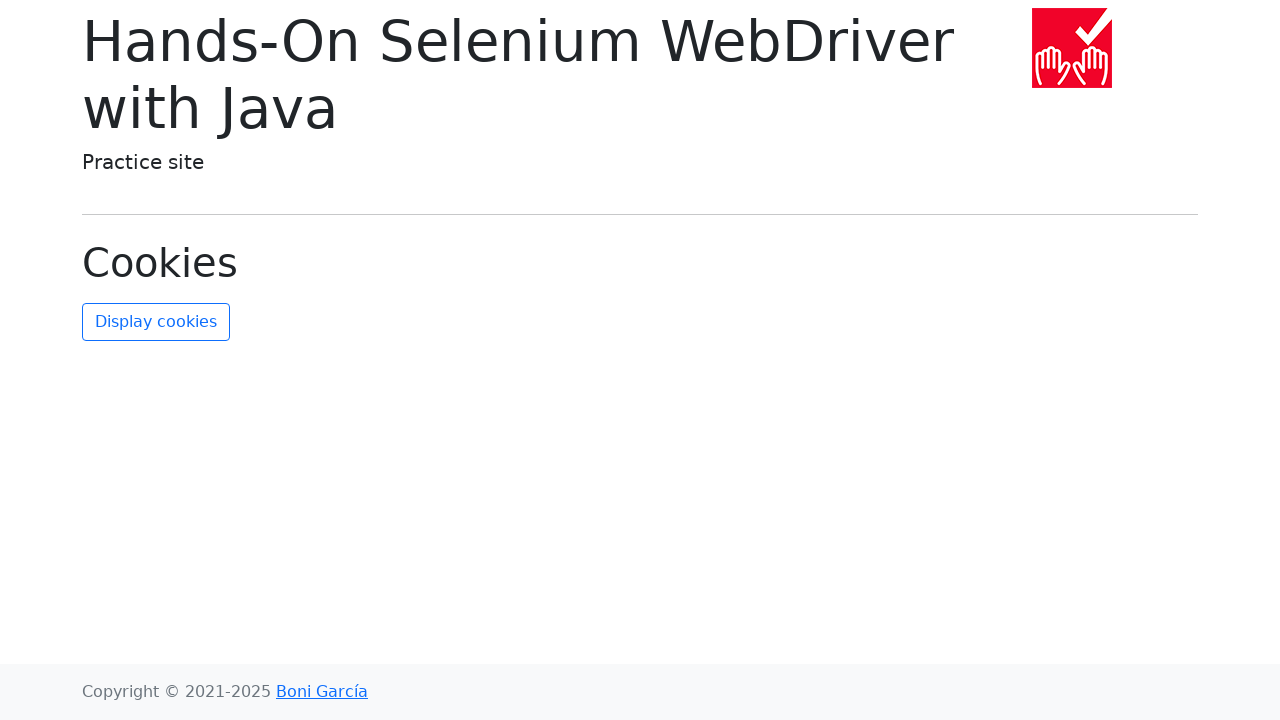

Retrieved 2 cookies from context
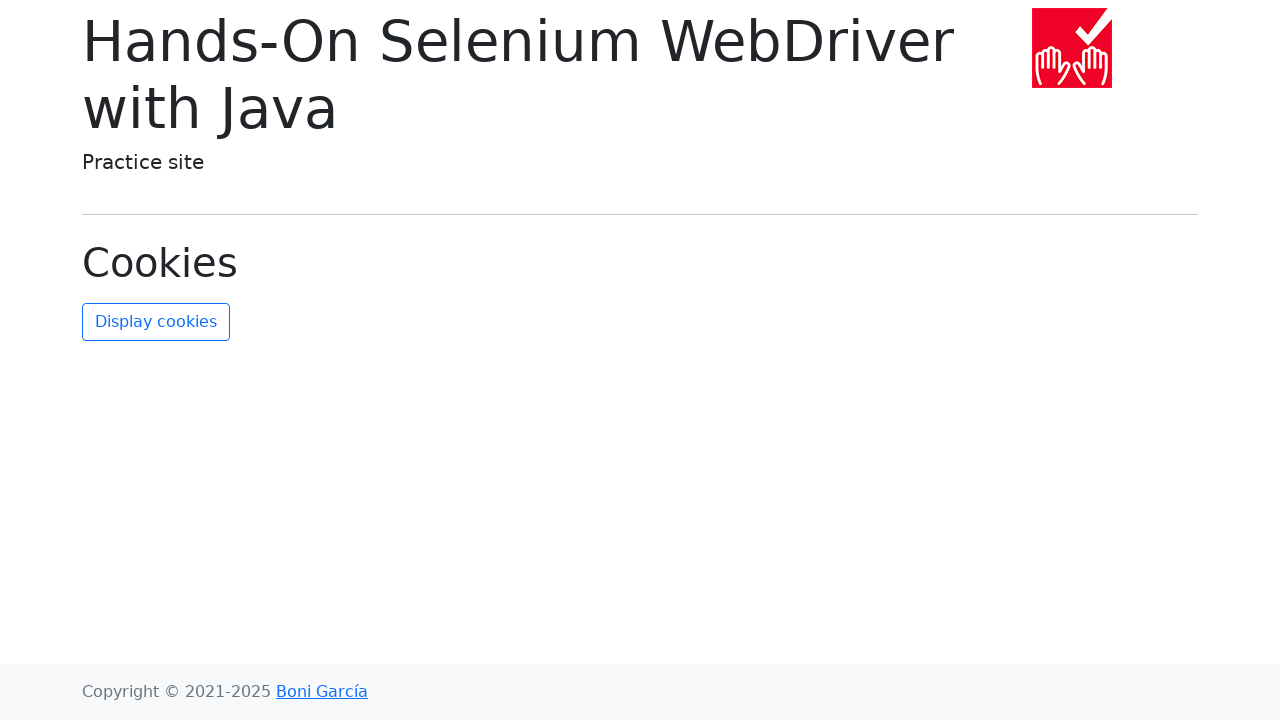

Cleared all cookies from context
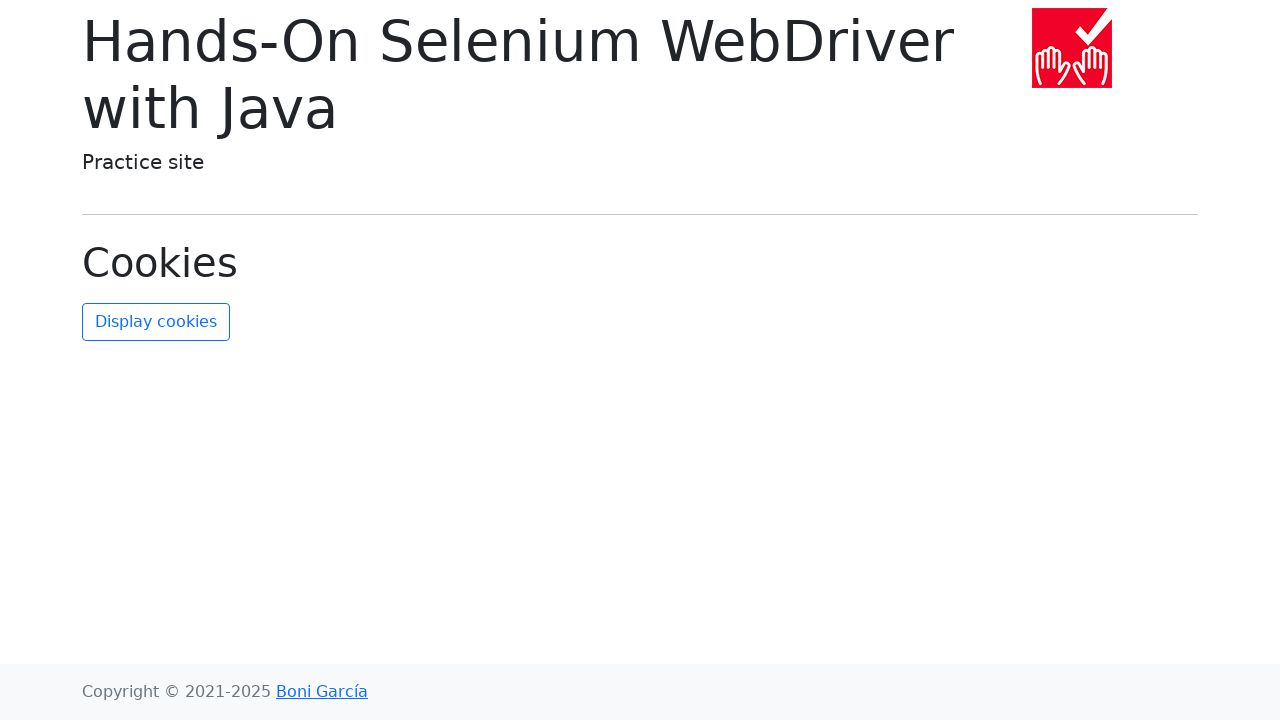

Verified cookies were cleared successfully
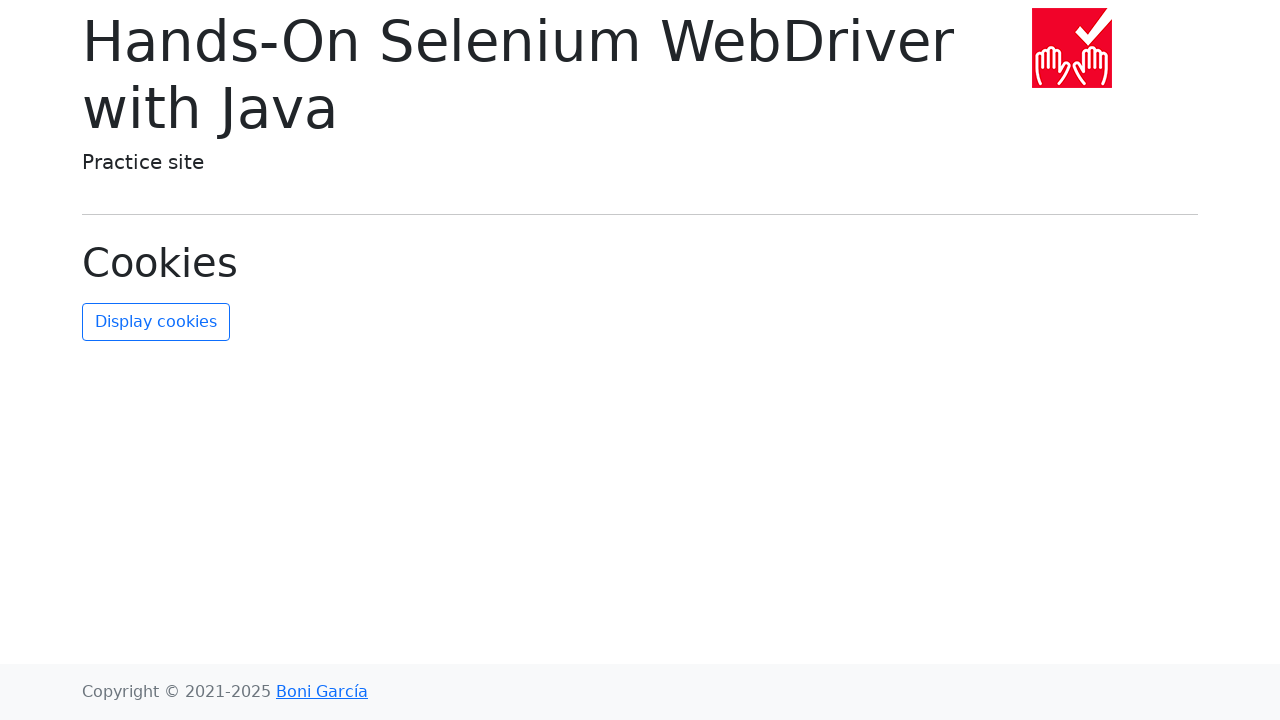

Clicked the refresh cookies button at (156, 322) on #refresh-cookies
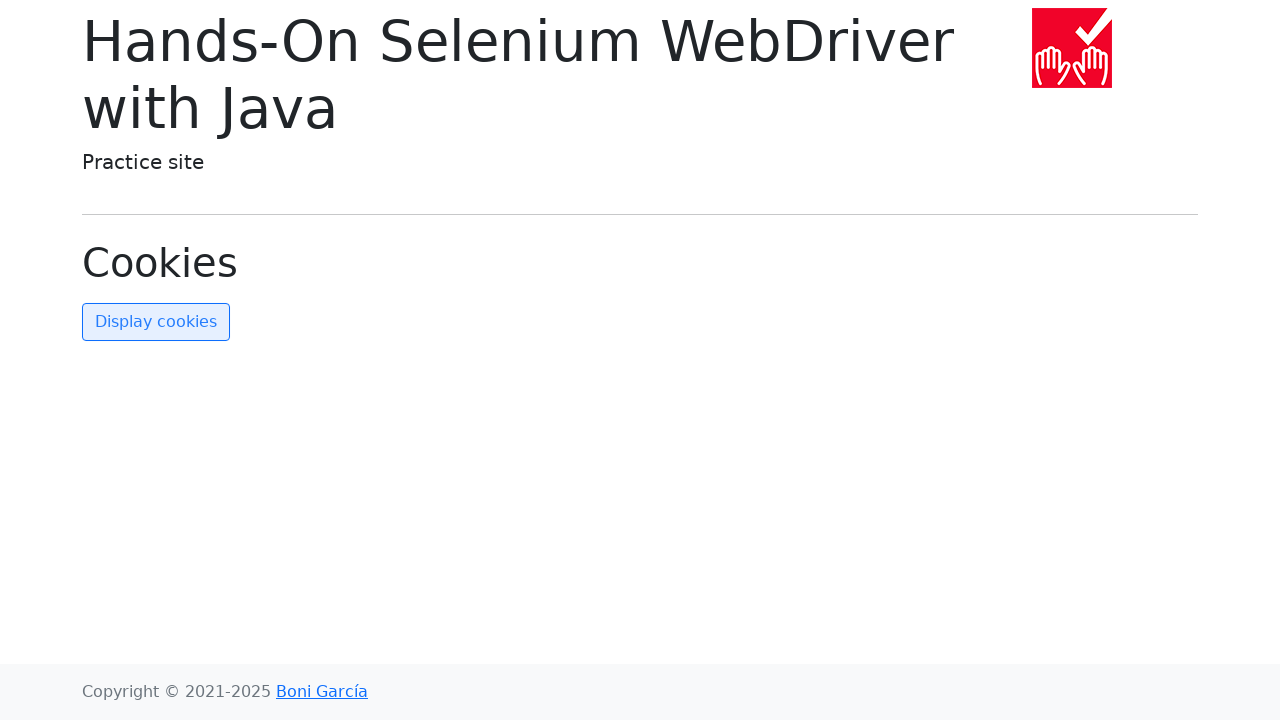

Waited 1000ms for cookies to be refreshed
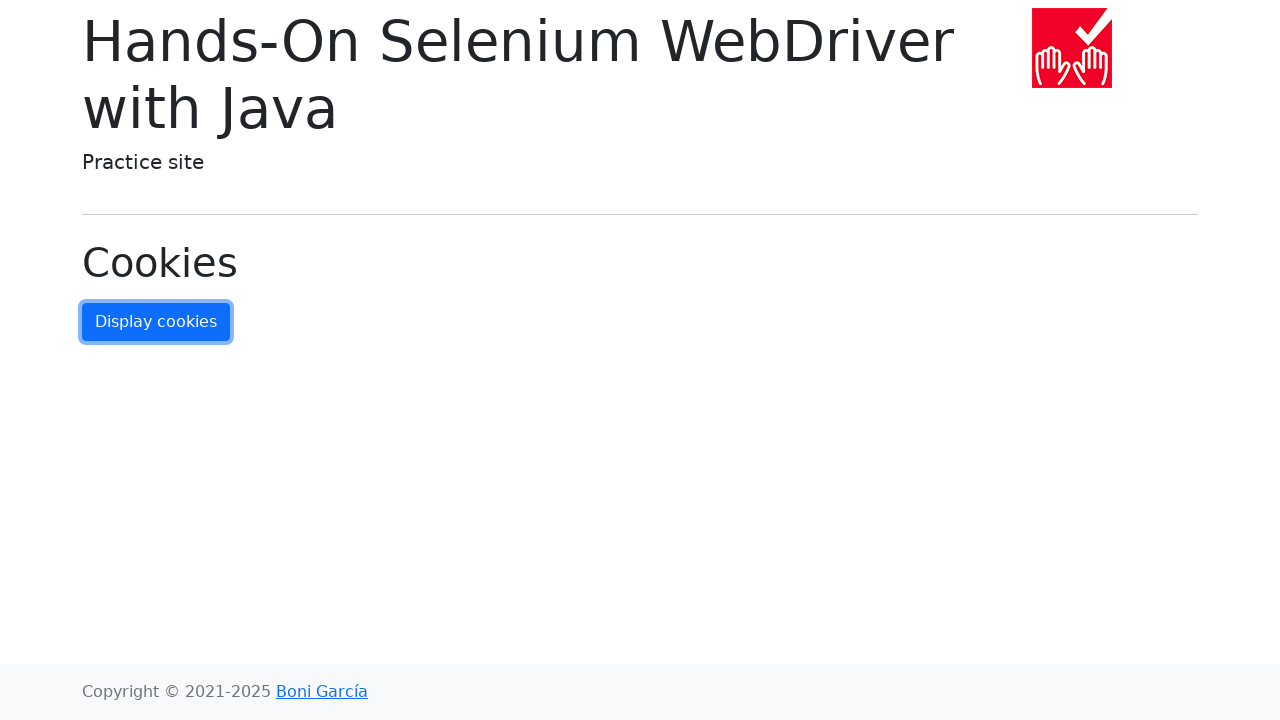

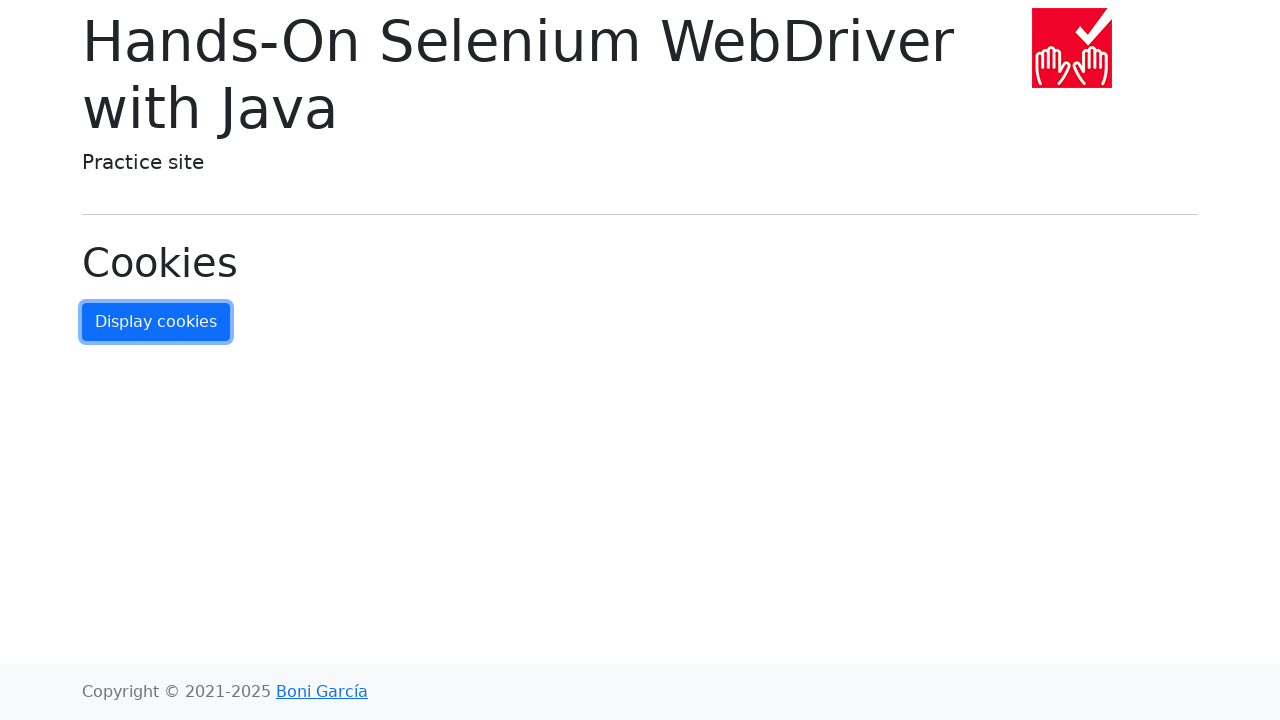